Tests multi-select functionality by holding Control key and clicking multiple items in a selectable list

Starting URL: https://jqueryui.com/resources/demos/selectable/default.html

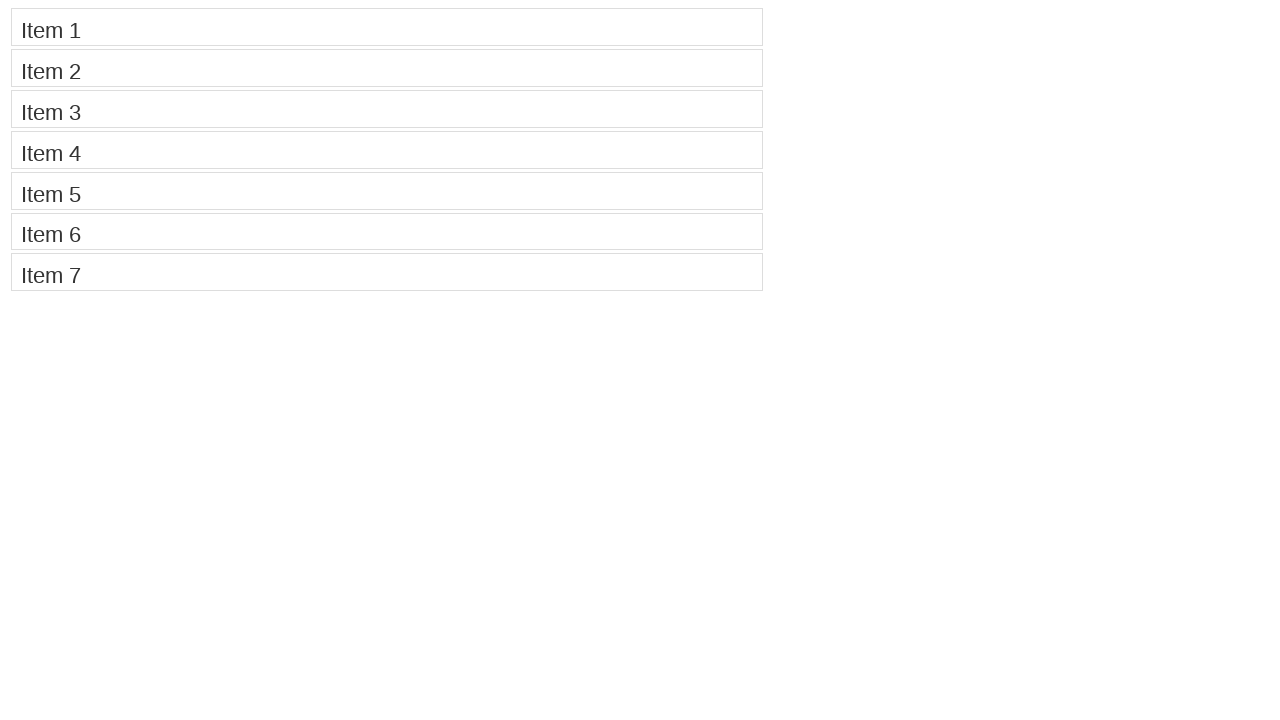

Pressed and held Control key
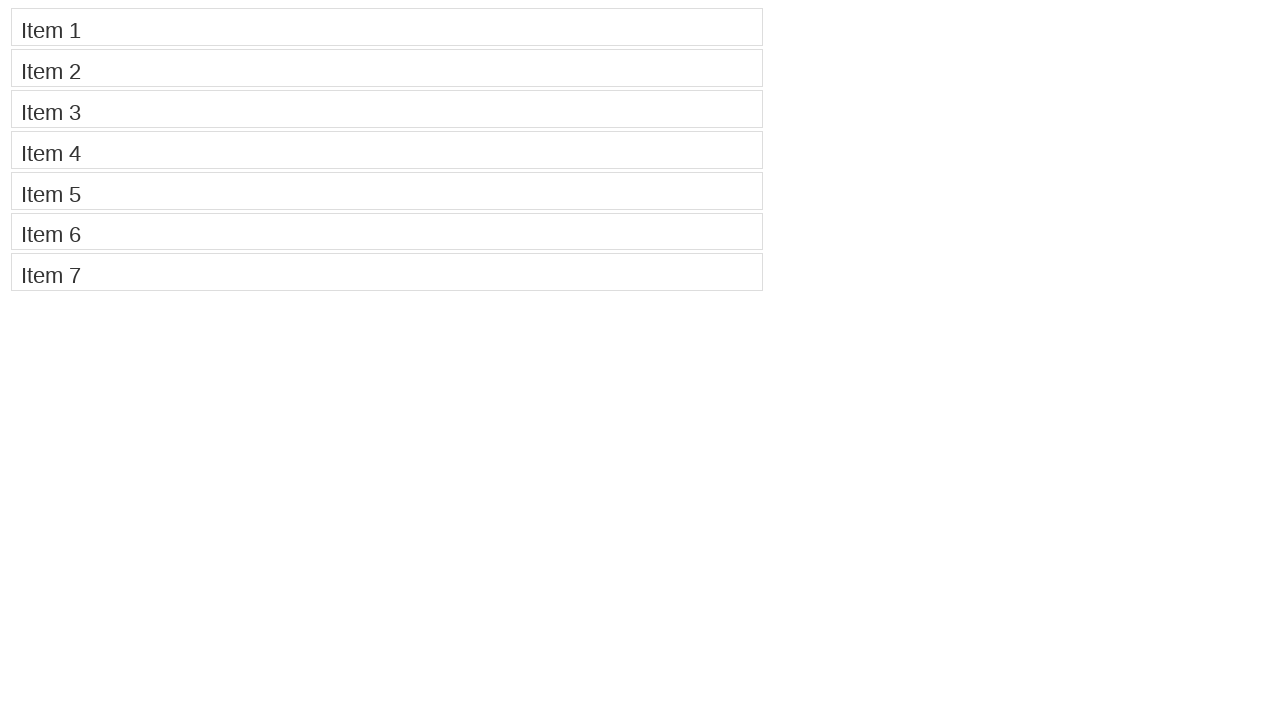

Clicked Item 1 while holding Control key at (387, 27) on xpath=//li[contains(.,'Item 1')]
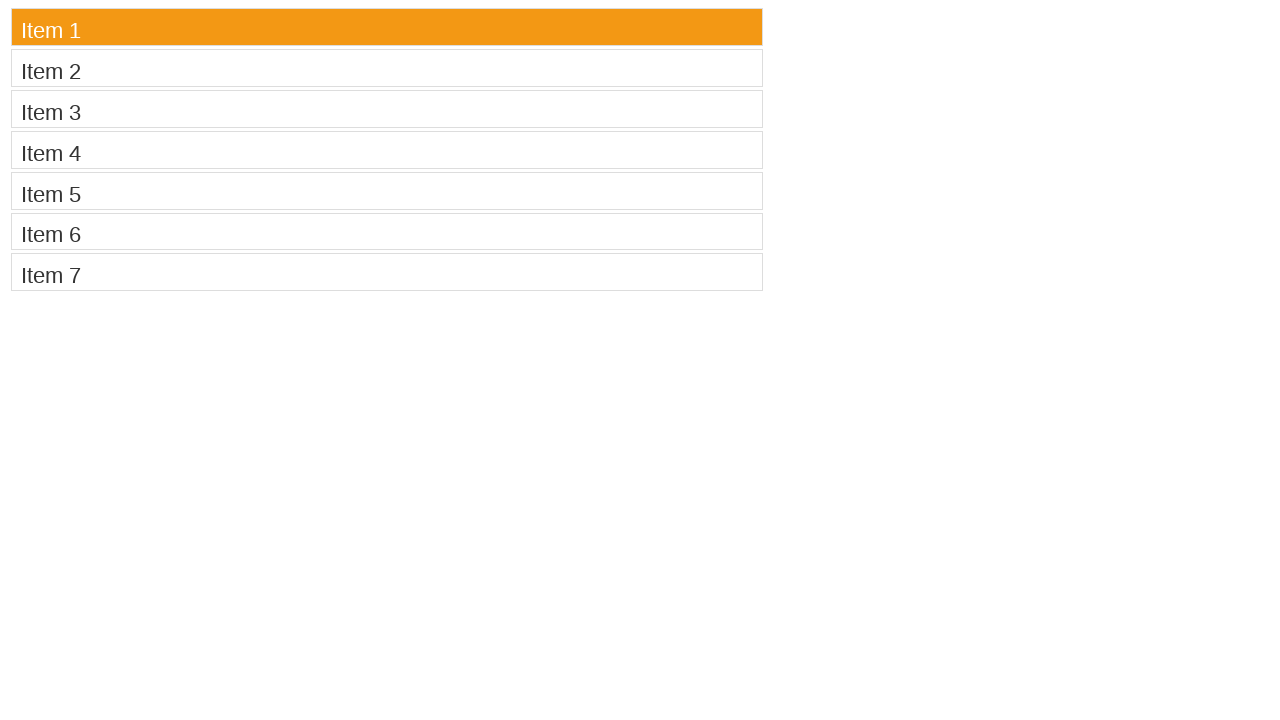

Clicked Item 3 while holding Control key at (387, 109) on xpath=//li[contains(.,'Item 3')]
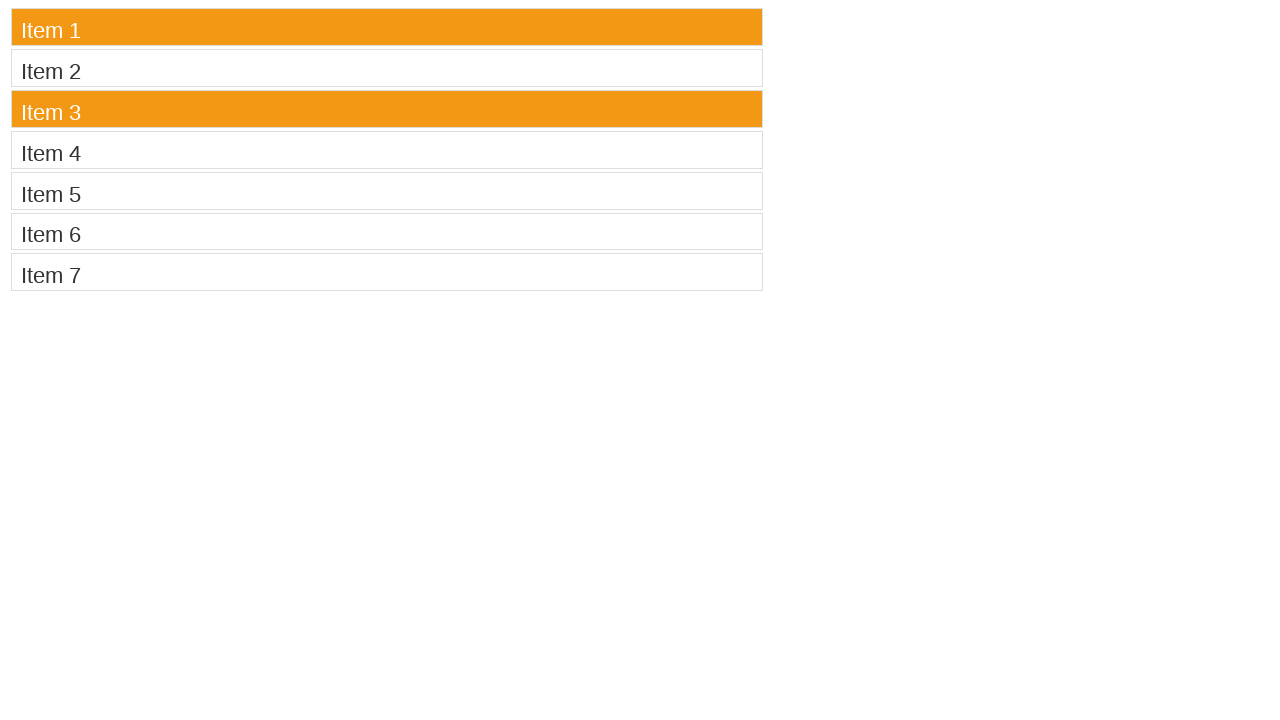

Clicked Item 5 while holding Control key at (387, 191) on xpath=//li[contains(.,'Item 5')]
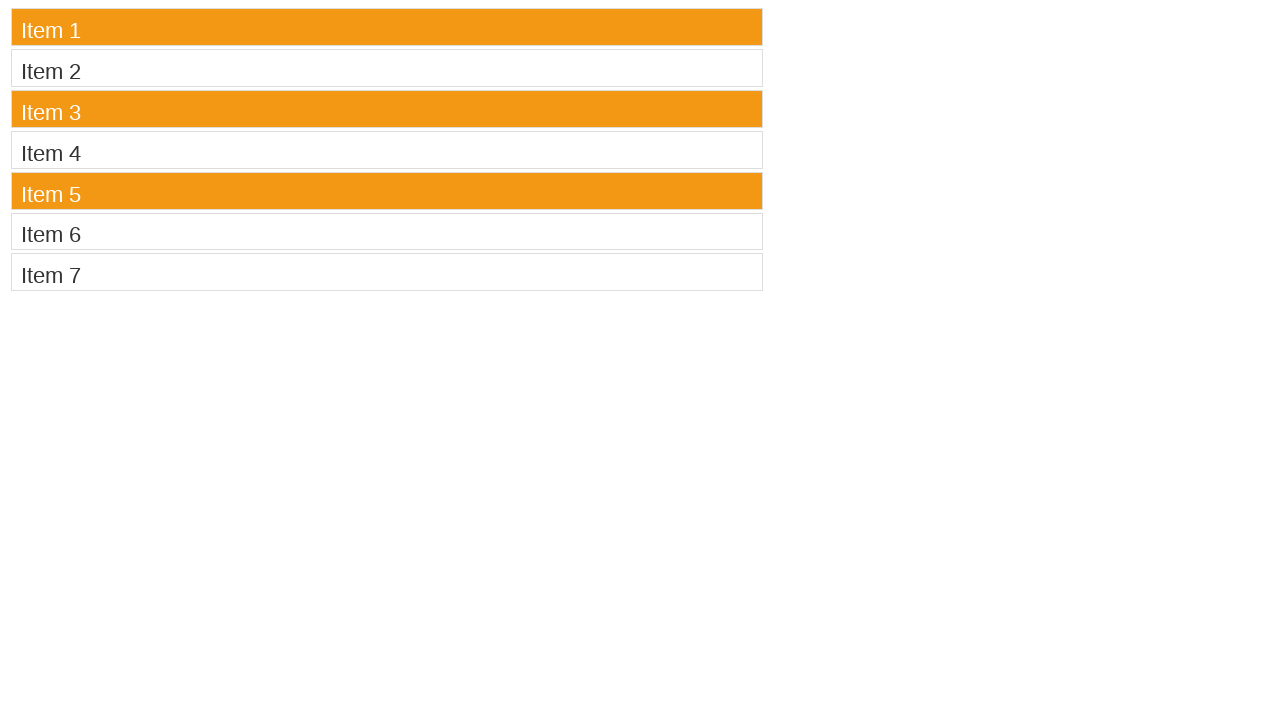

Clicked Item 7 while holding Control key at (387, 272) on xpath=//li[contains(.,'Item 7')]
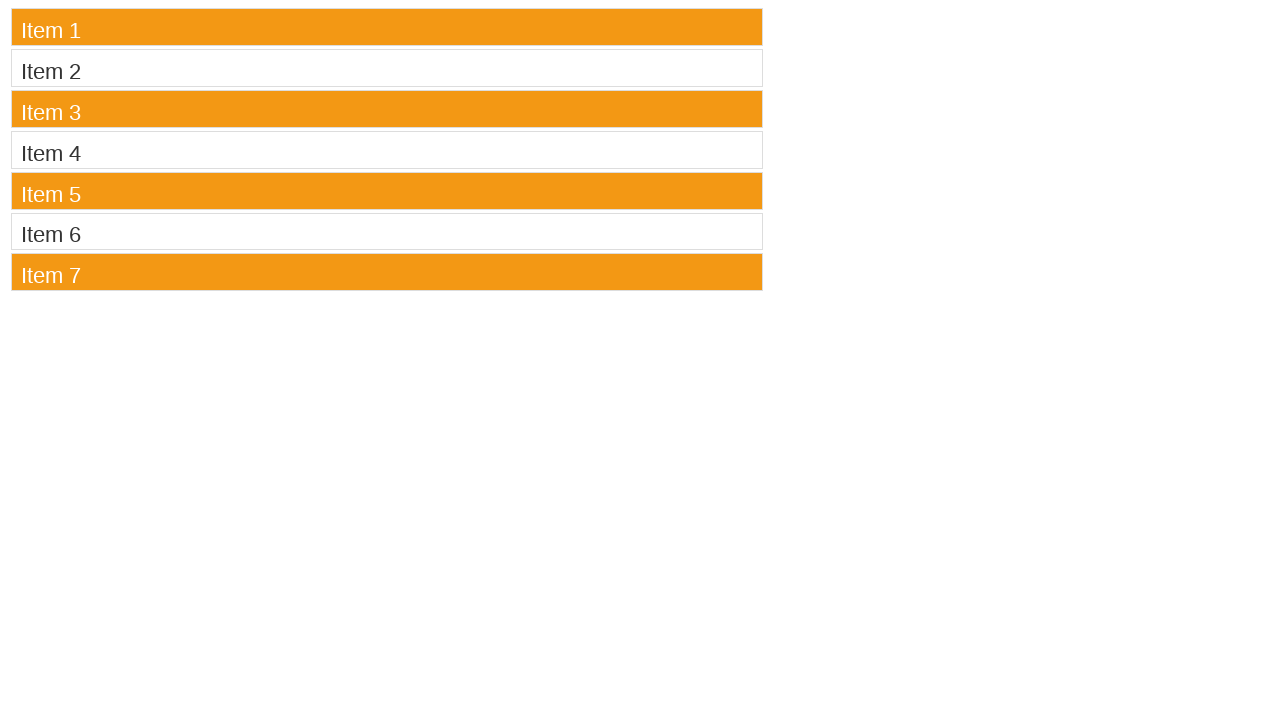

Released Control key
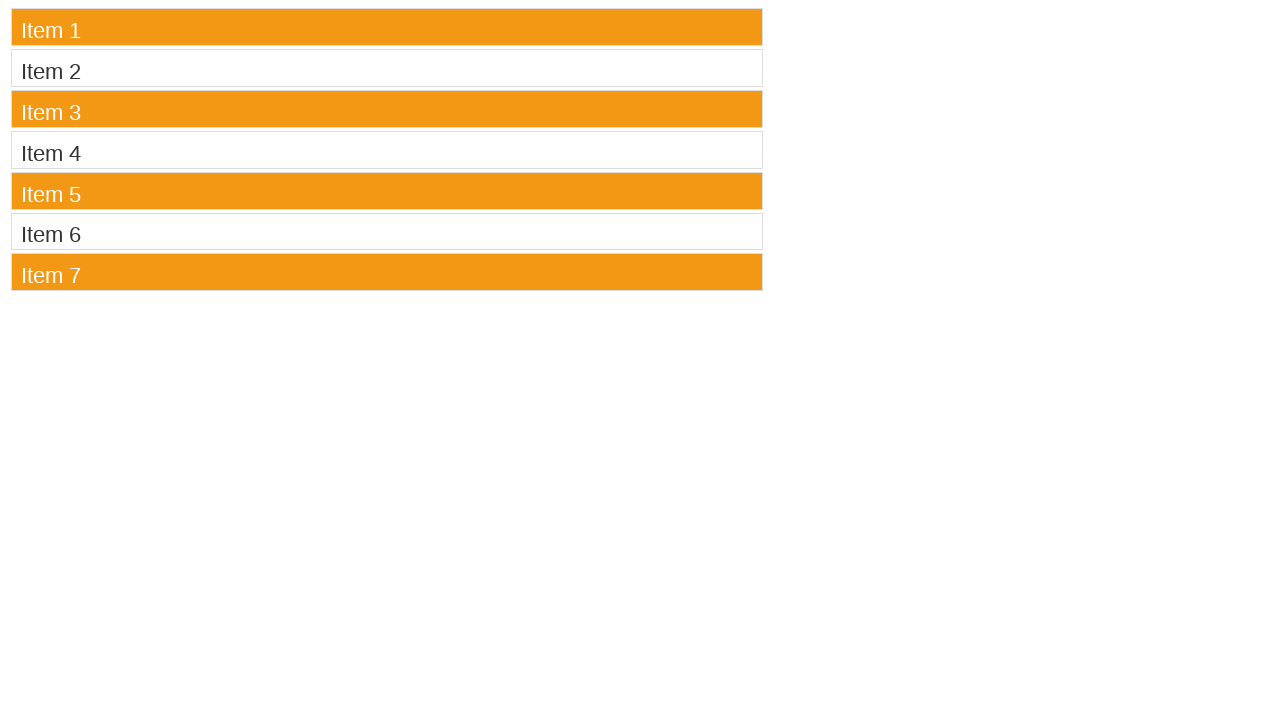

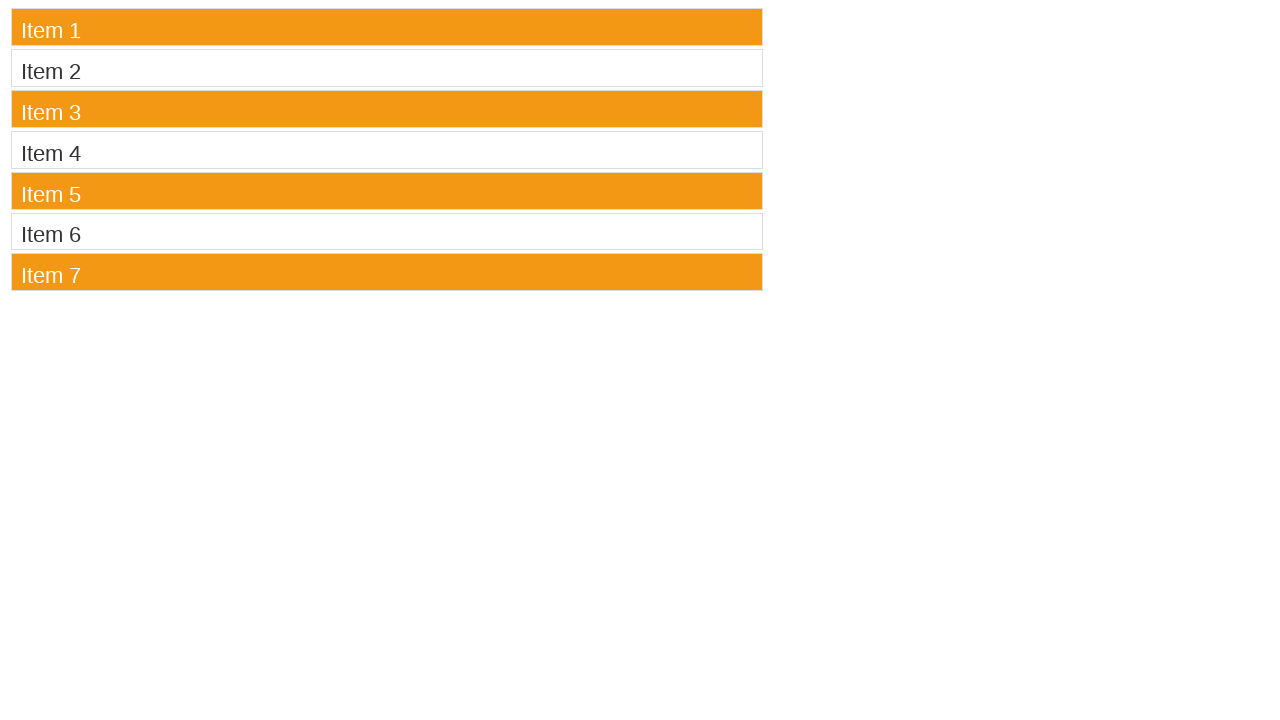